Tests various JavaScript alert handling scenarios including normal alerts, confirmation alerts, and prompt alerts on the Heroku test page

Starting URL: https://the-internet.herokuapp.com/javascript_alerts

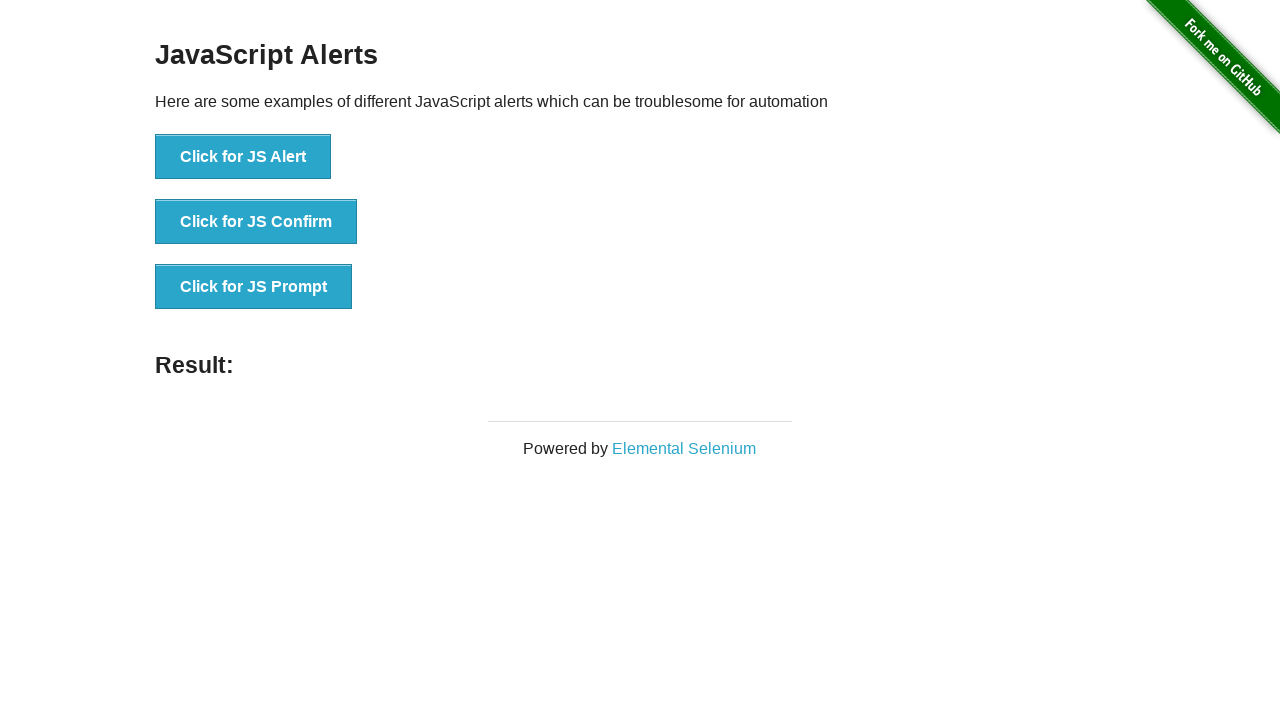

Clicked button to trigger normal JS alert at (243, 157) on xpath=//button[text()='Click for JS Alert']
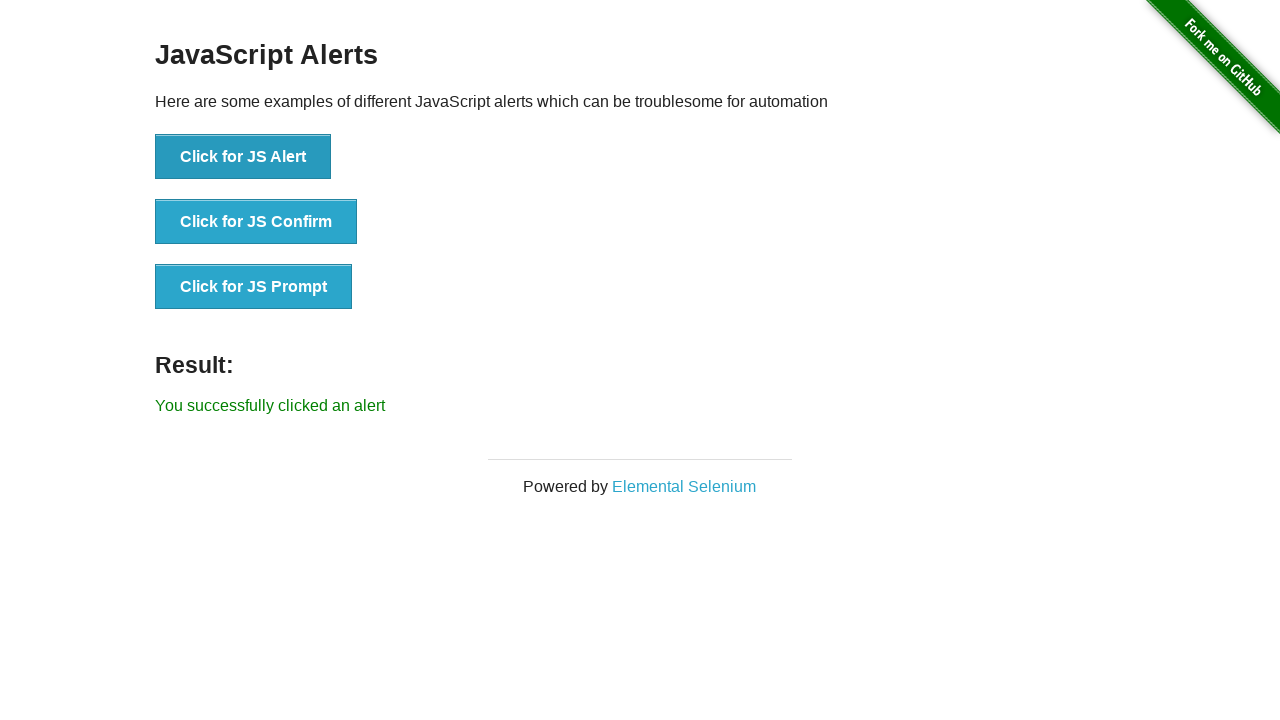

Set up dialog handler to accept alert
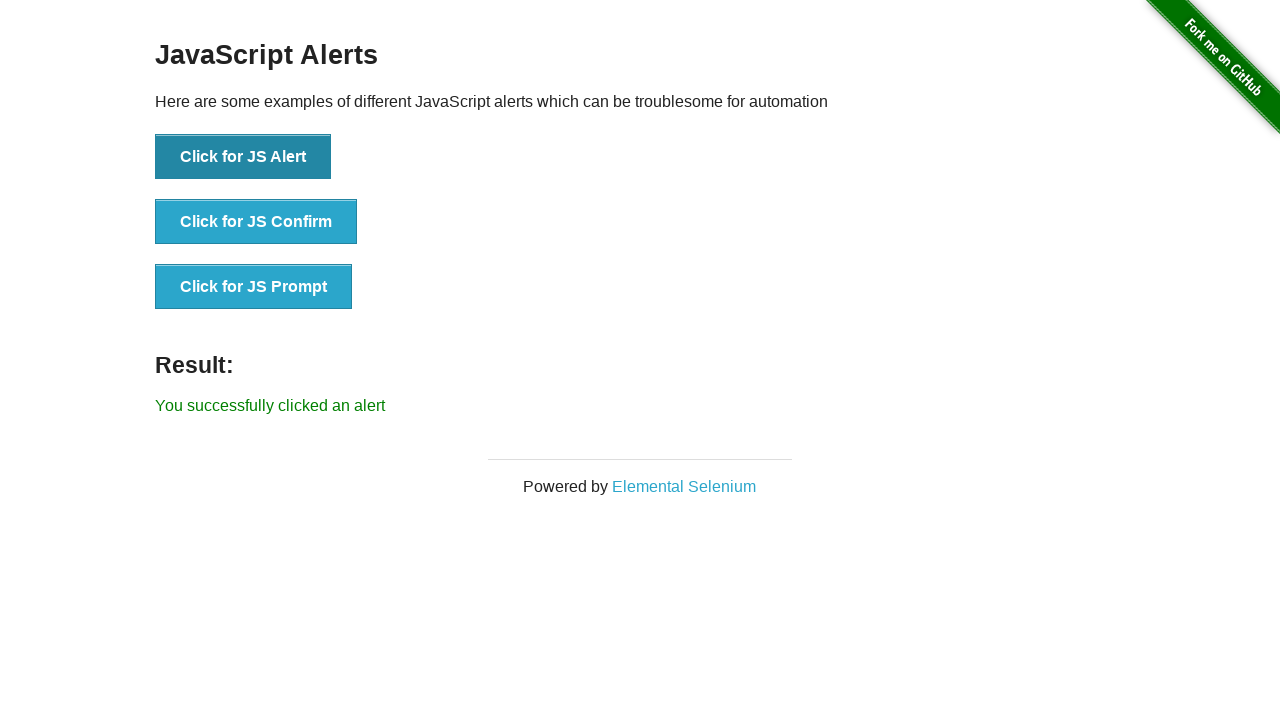

Waited for alert to be handled
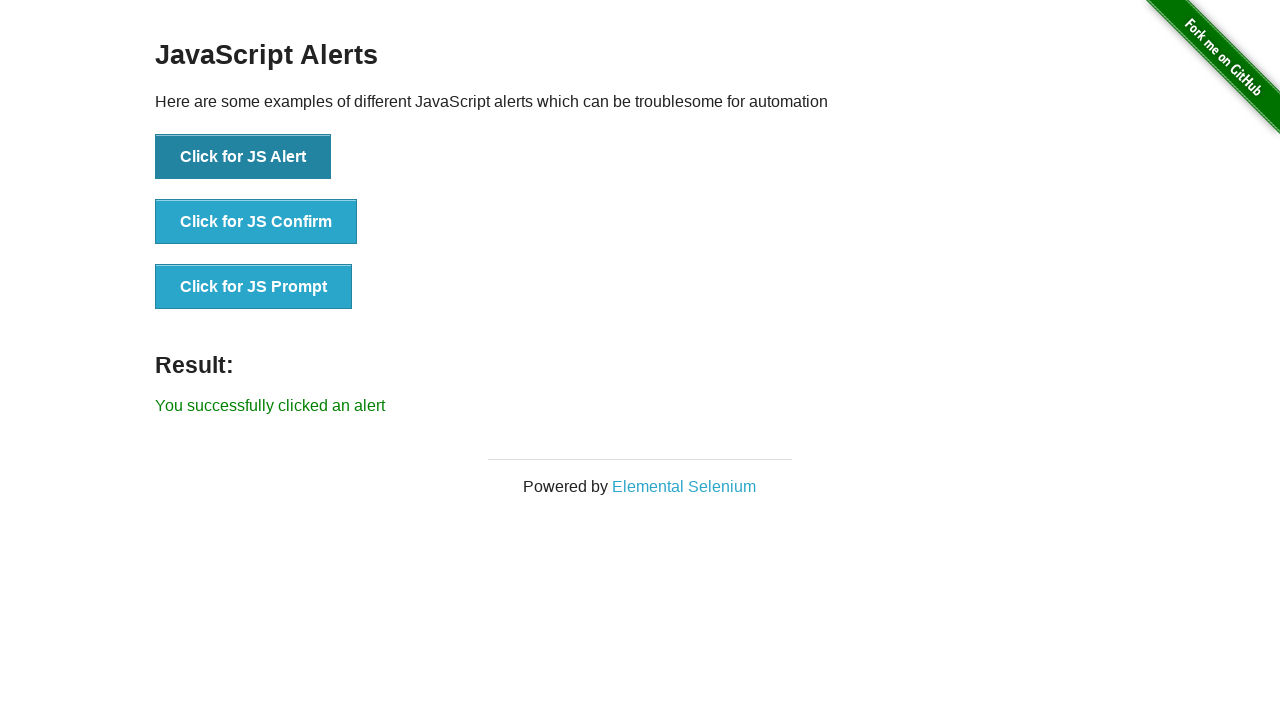

Clicked button to trigger confirmation alert at (256, 222) on xpath=//button[@onclick='jsConfirm()']
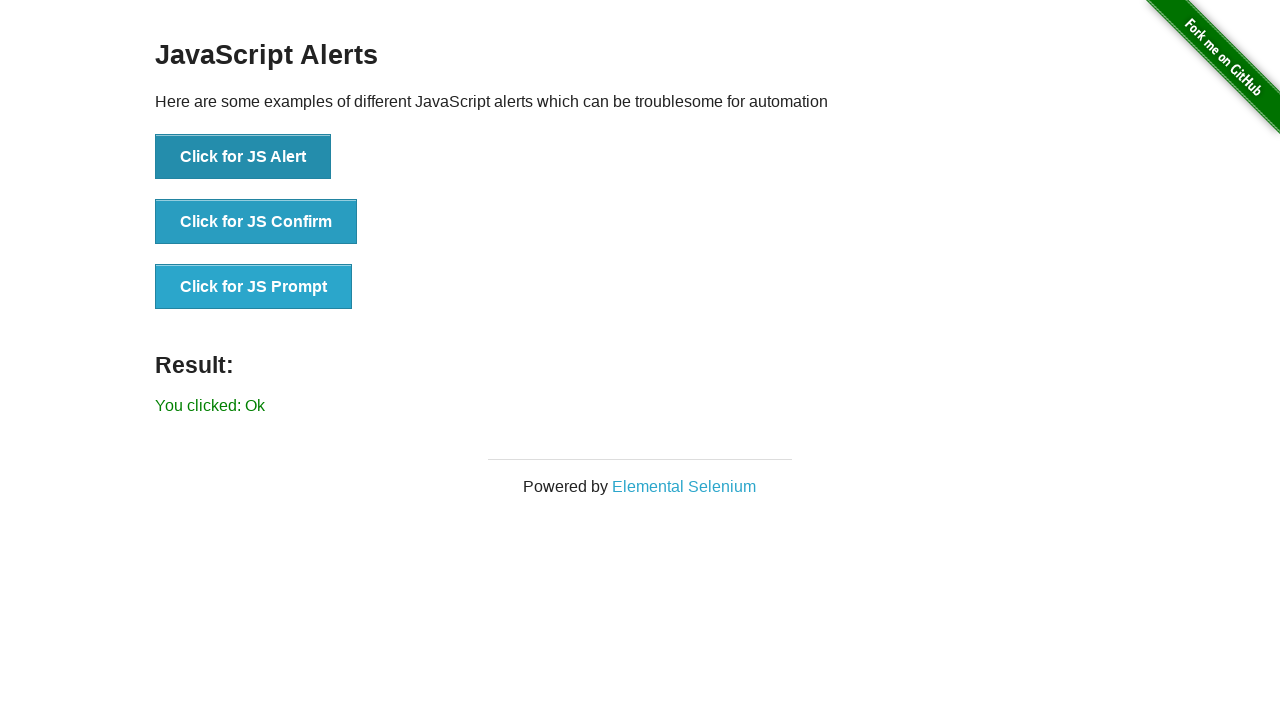

Set up dialog handler to accept confirmation alert
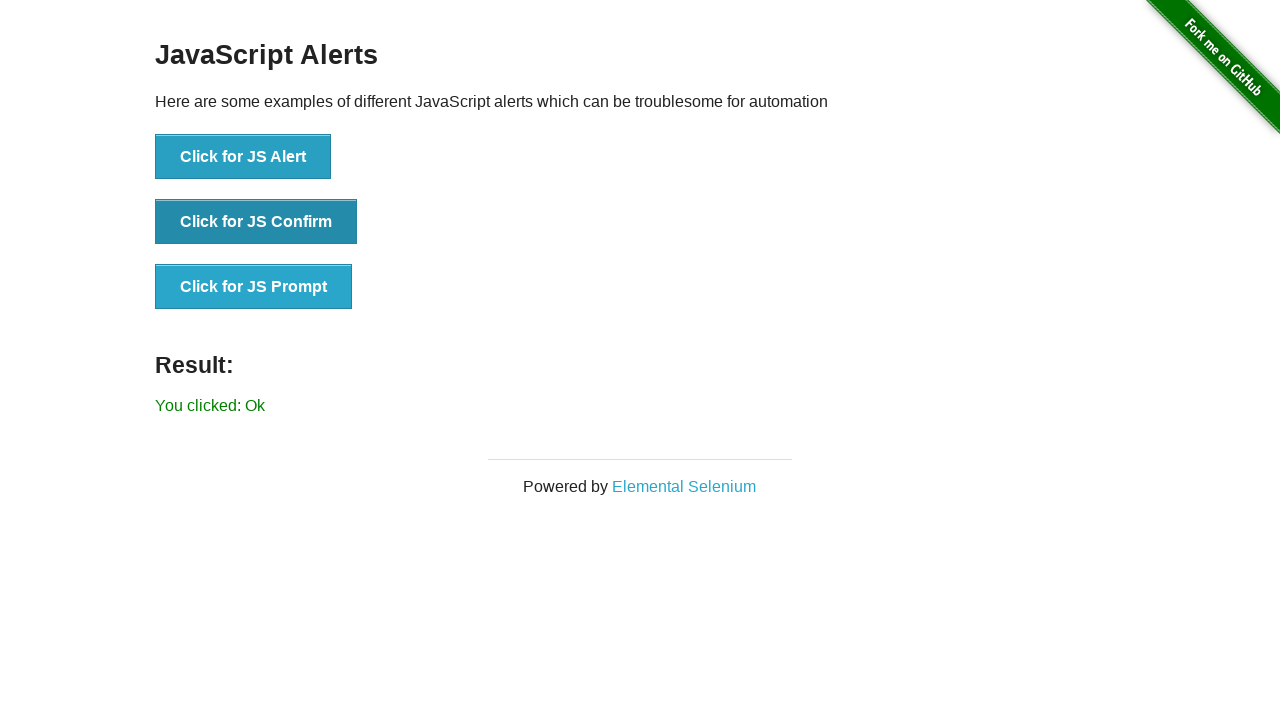

Waited for confirmation alert to be handled with OK
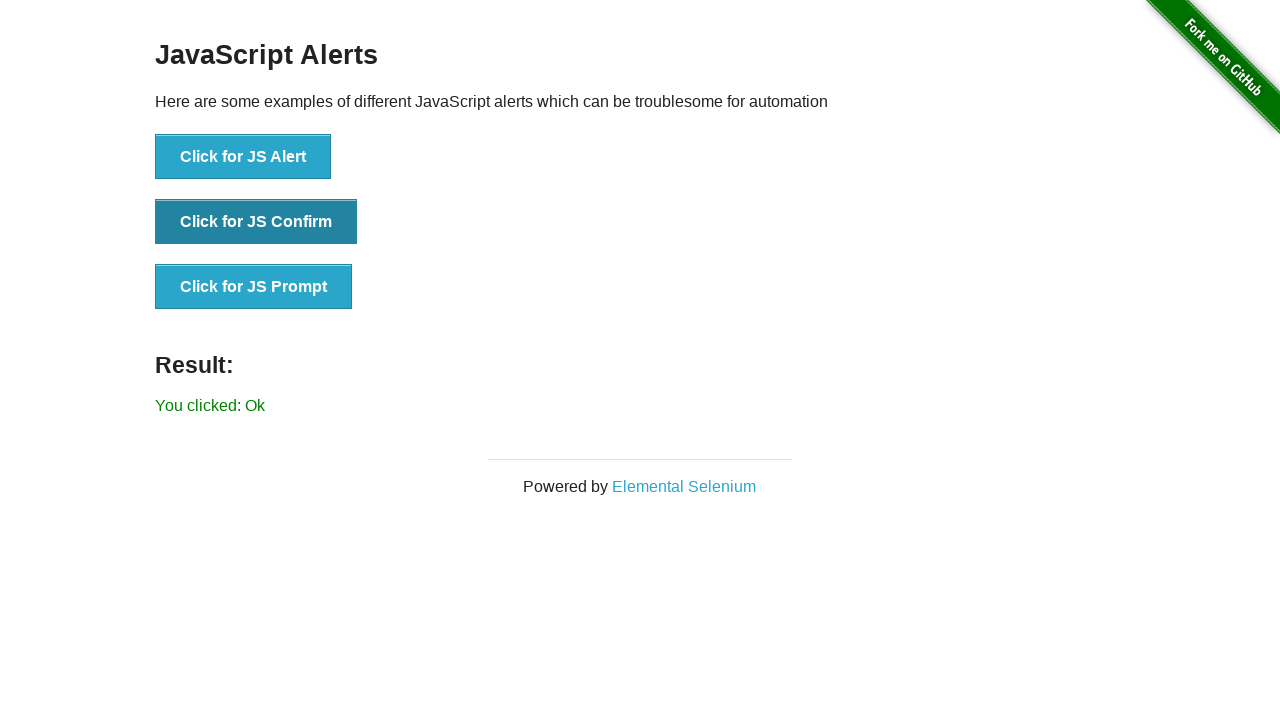

Clicked button to trigger confirmation alert again at (256, 222) on xpath=//button[@onclick='jsConfirm()']
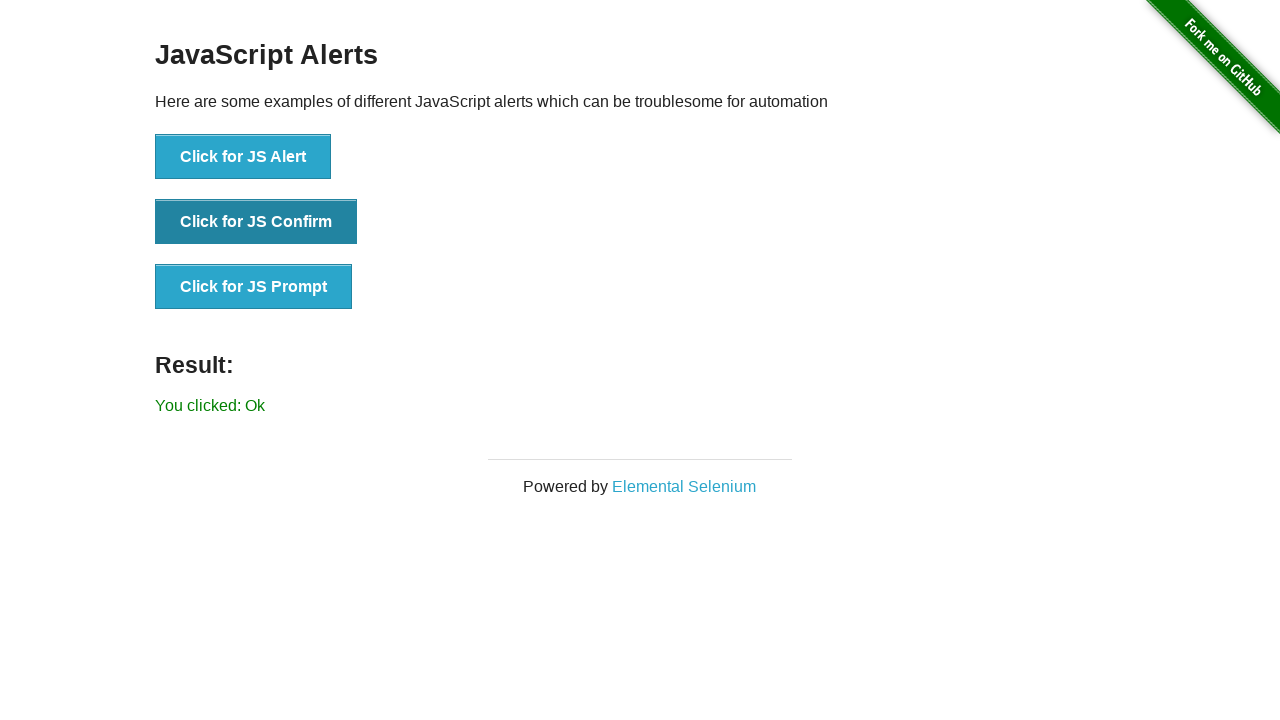

Set up dialog handler to dismiss confirmation alert
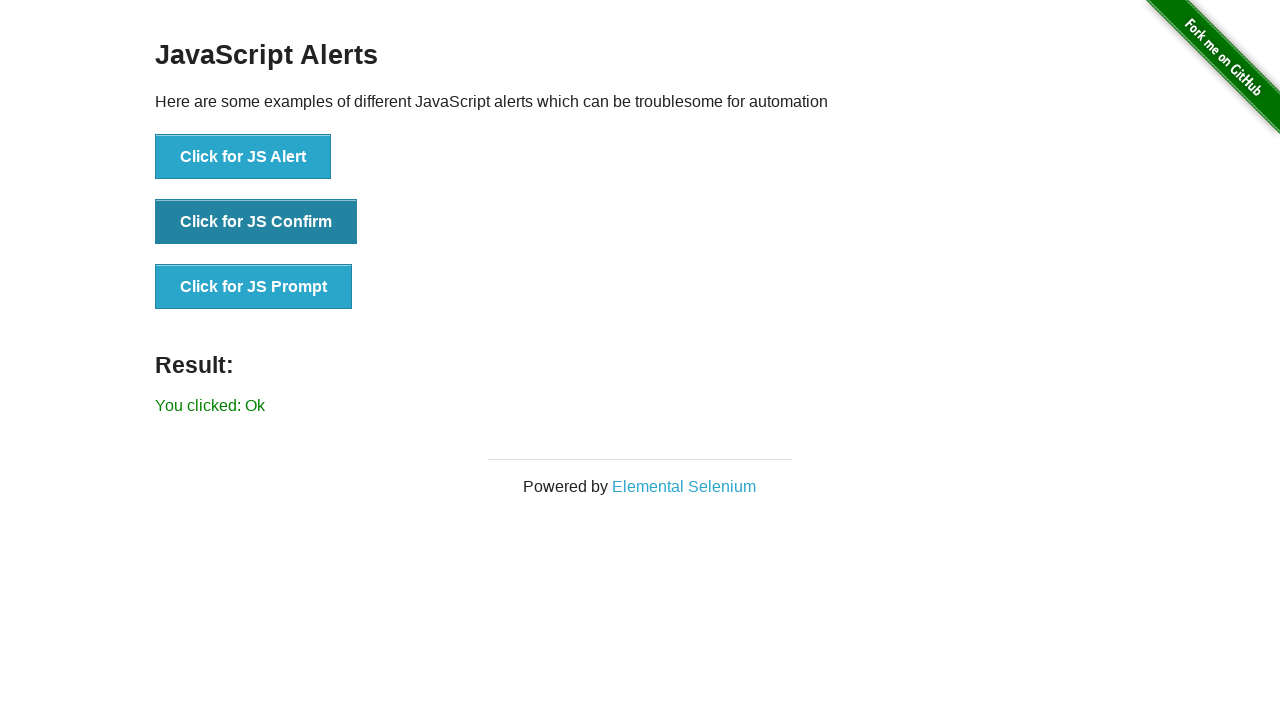

Waited for confirmation alert to be handled with Cancel
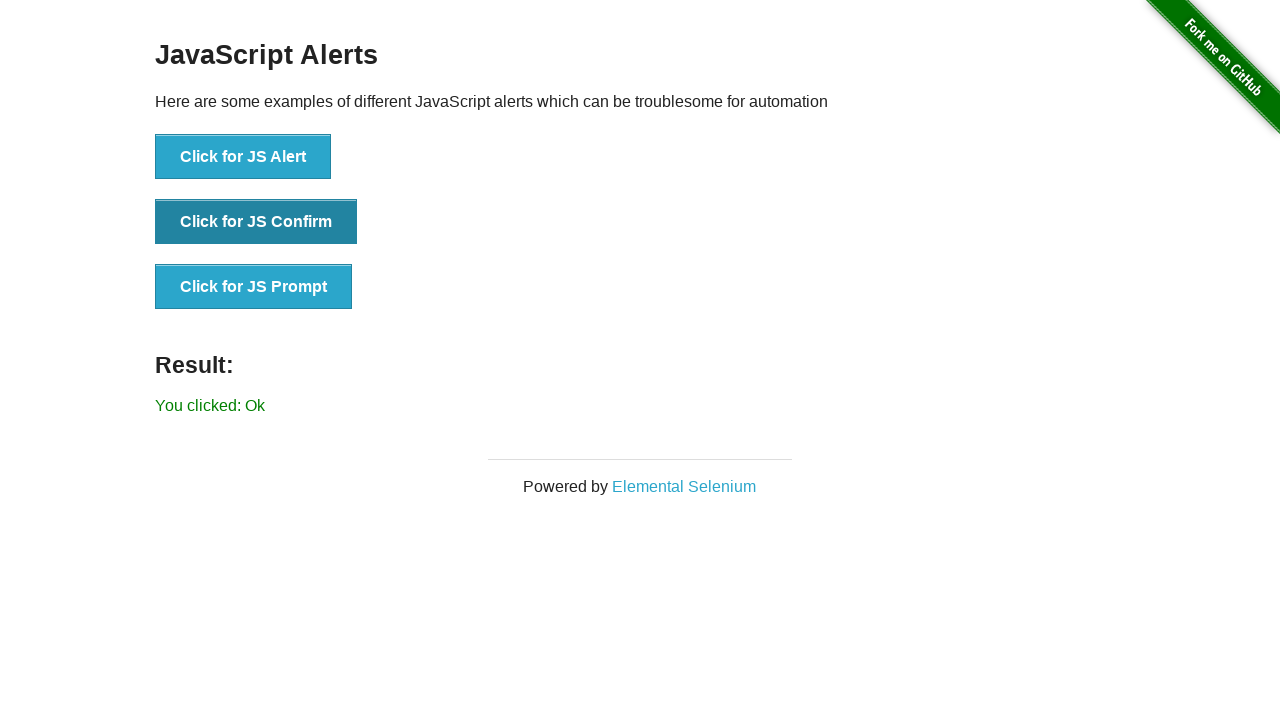

Set up dialog handler to accept prompt with text 'Alert learning !'
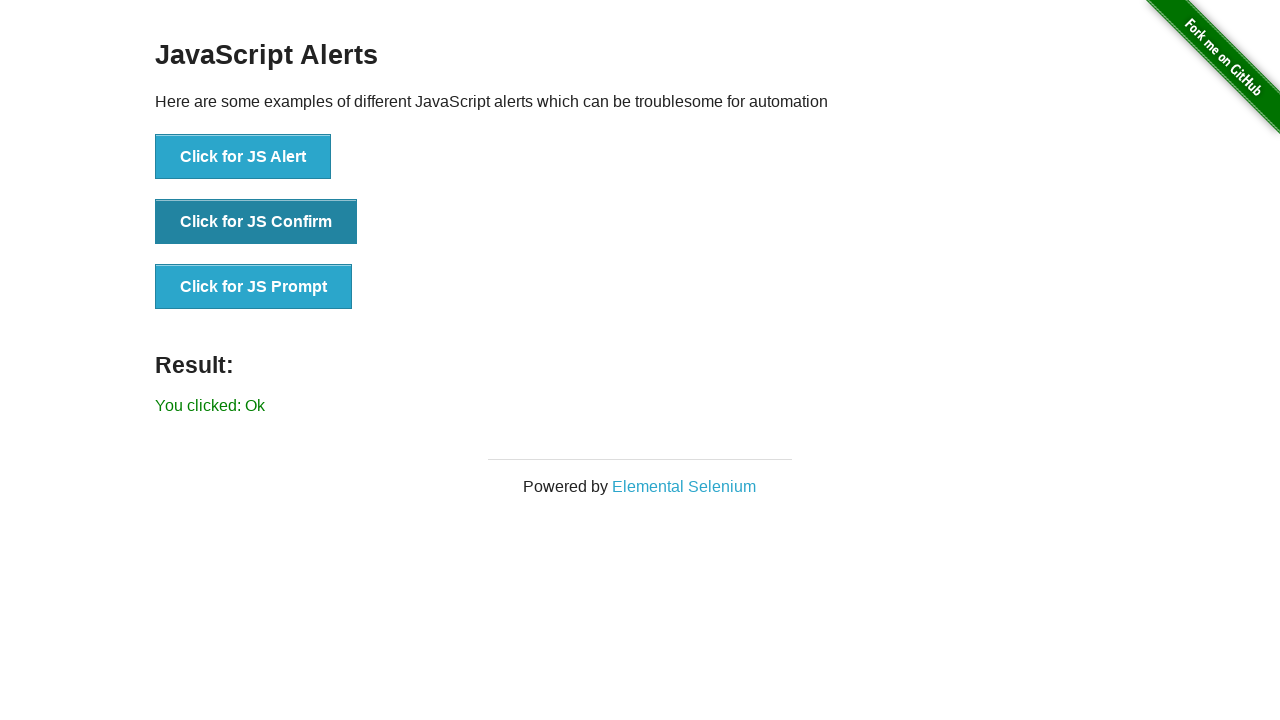

Clicked button to trigger prompt alert at (254, 287) on xpath=//button[text()='Click for JS Prompt']
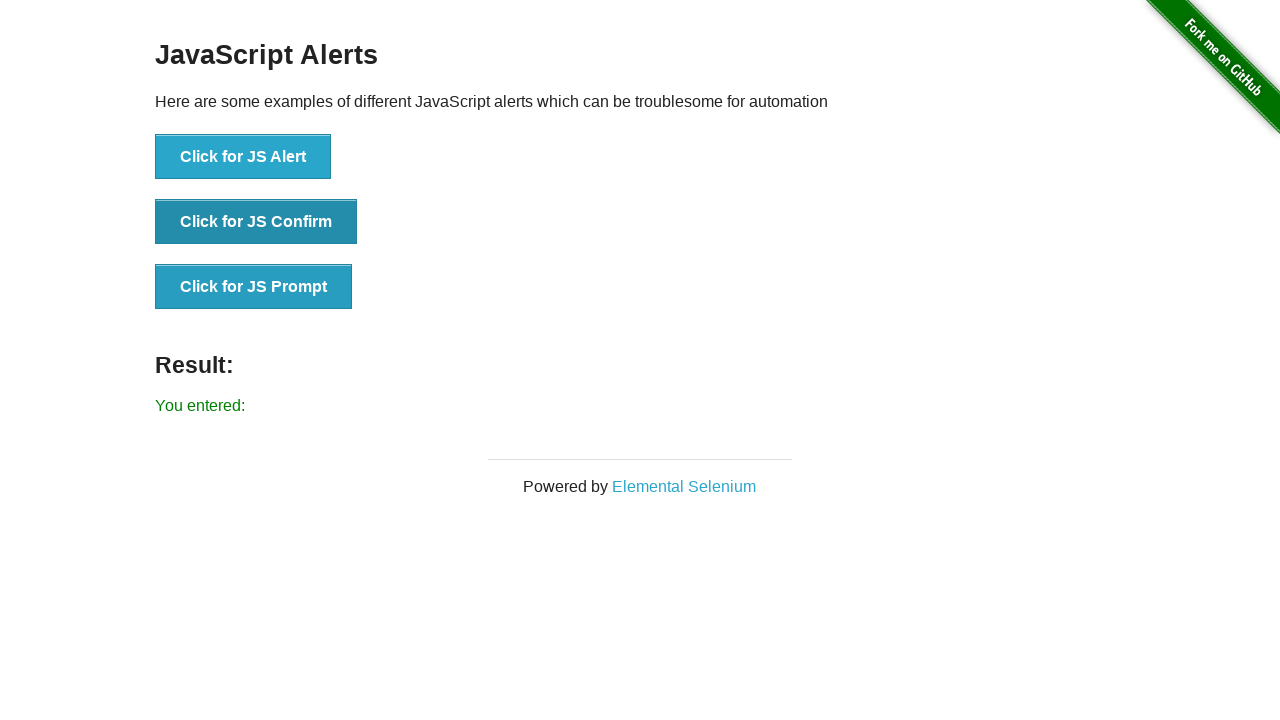

Waited for prompt alert to be handled
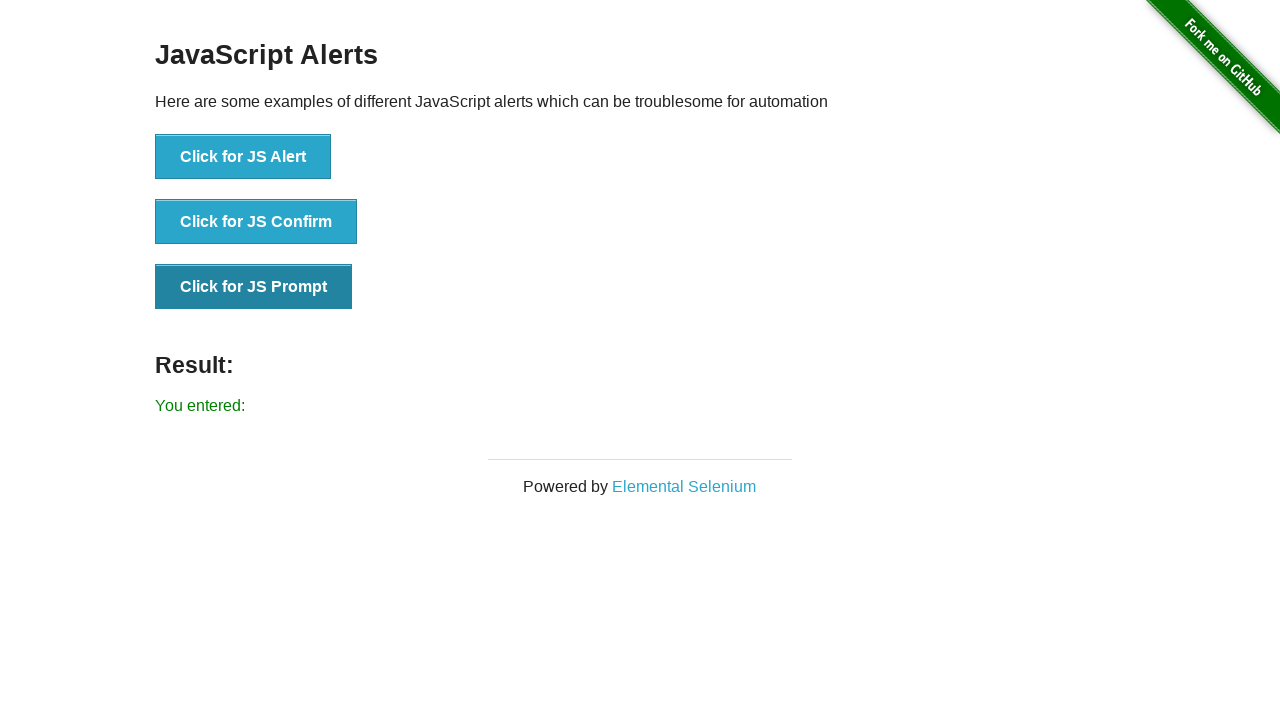

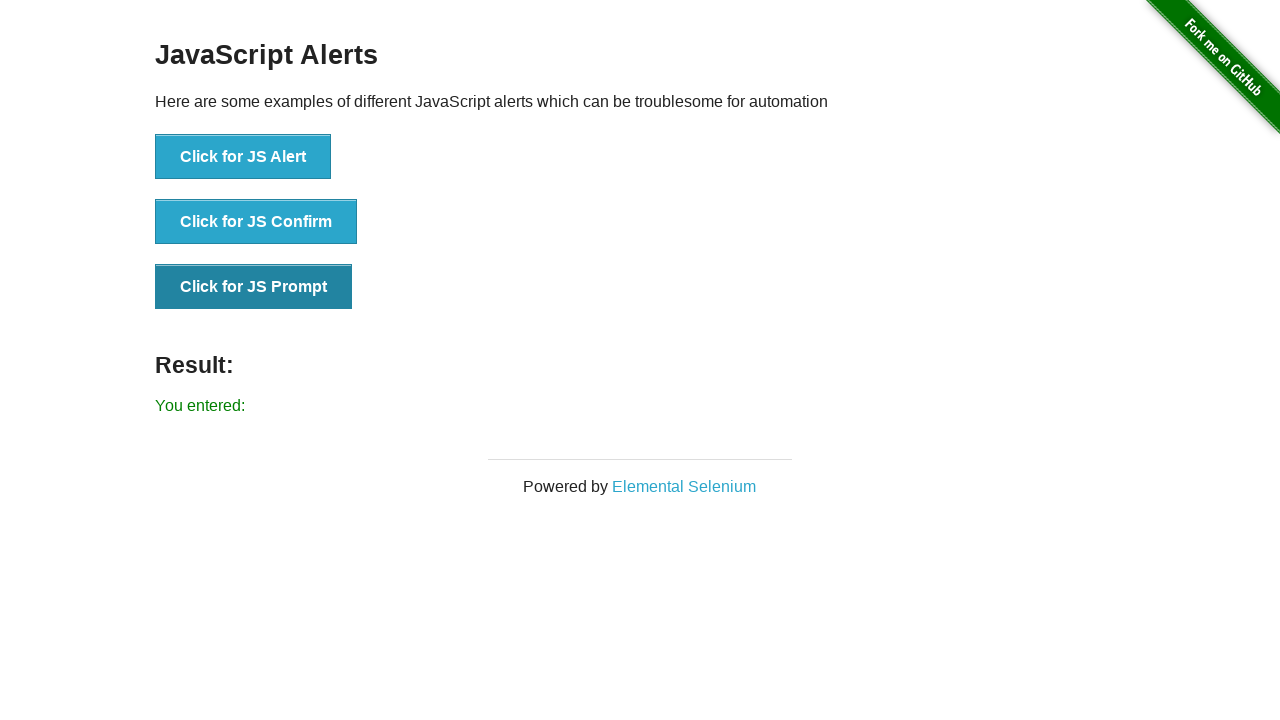